Tests dynamic controls functionality by checking a text input's enabled state, clicking a toggle button to enable it, and then typing text into the field.

Starting URL: https://training-support.net/webelements/dynamic-controls

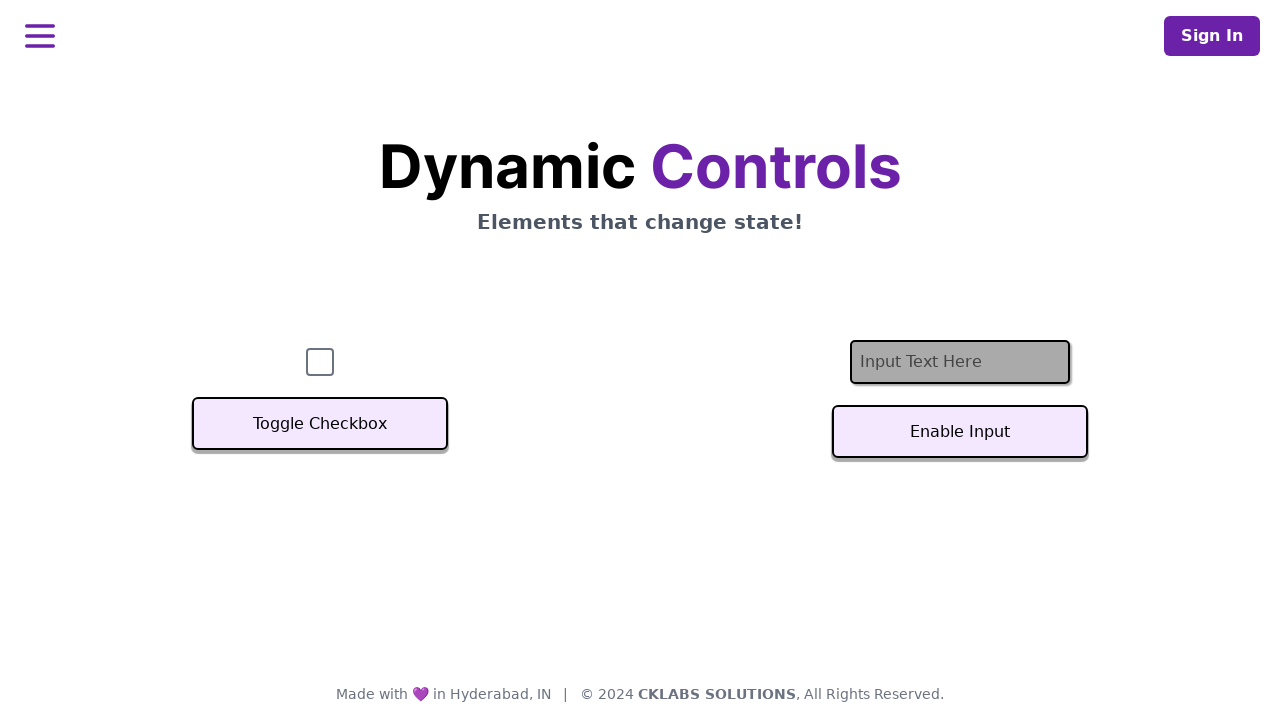

Located the text input field
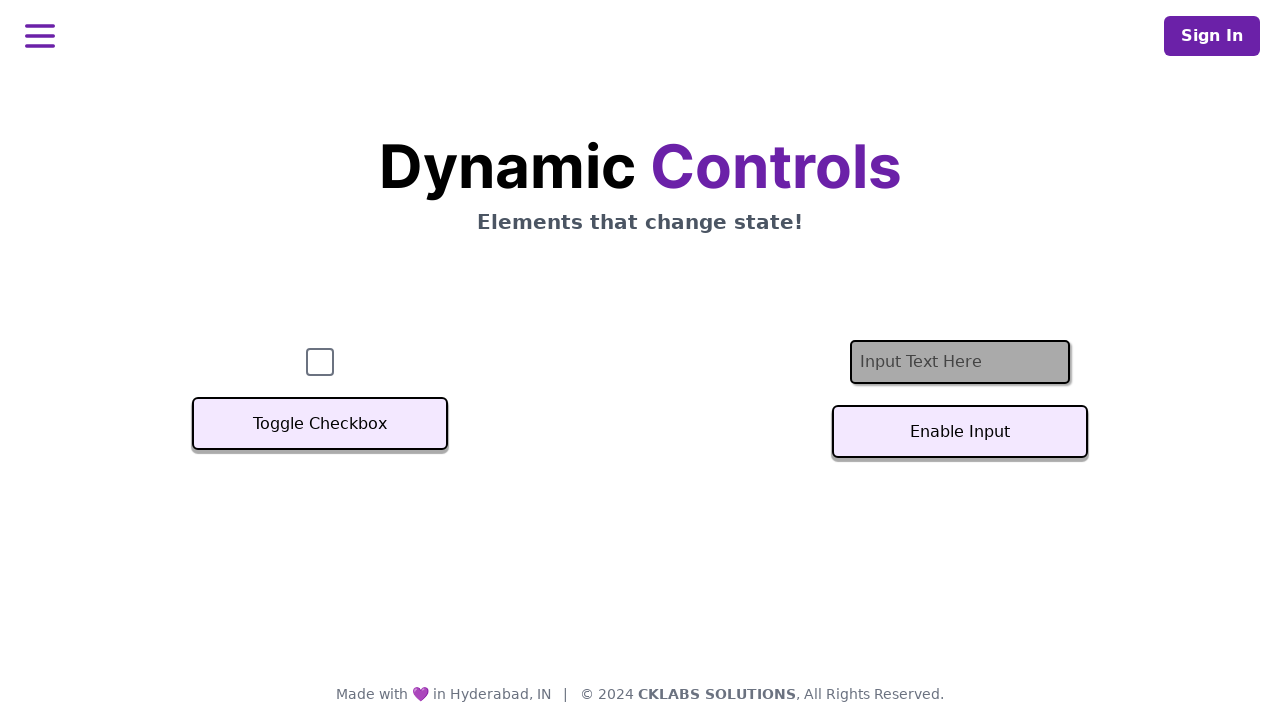

Clicked the toggle button to enable the text field at (960, 432) on #textInputButton
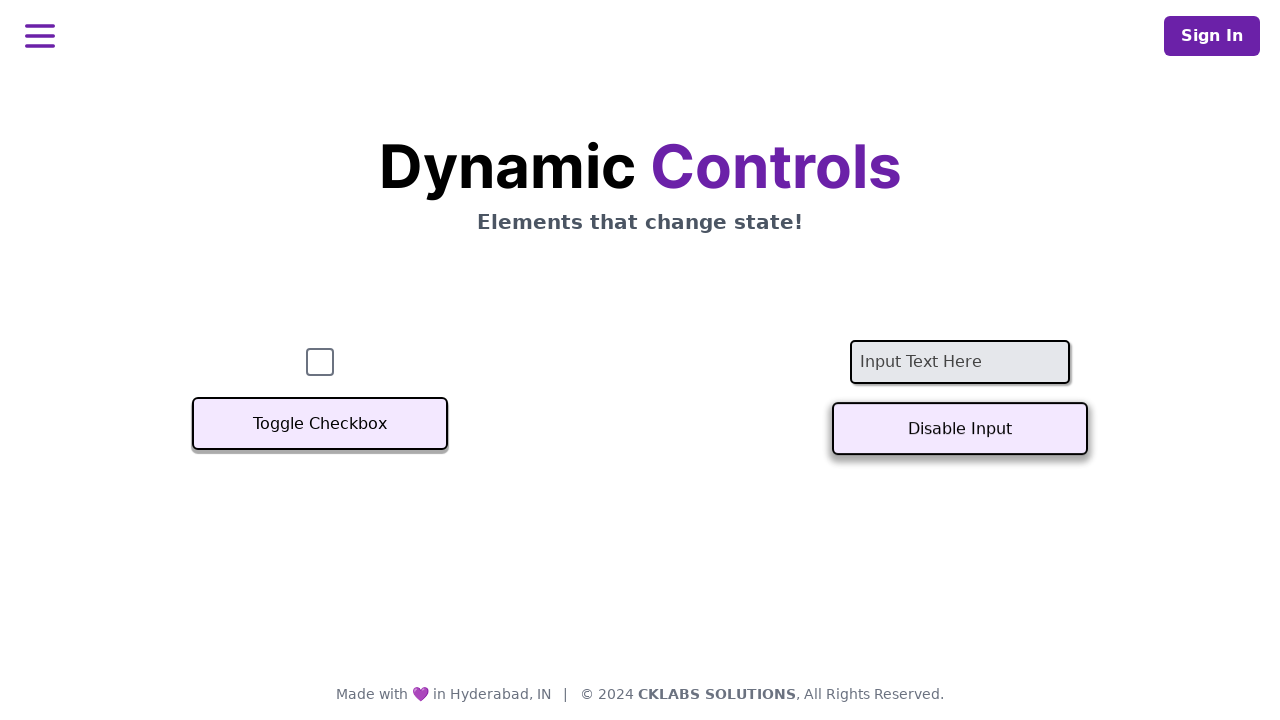

Text input field is now enabled
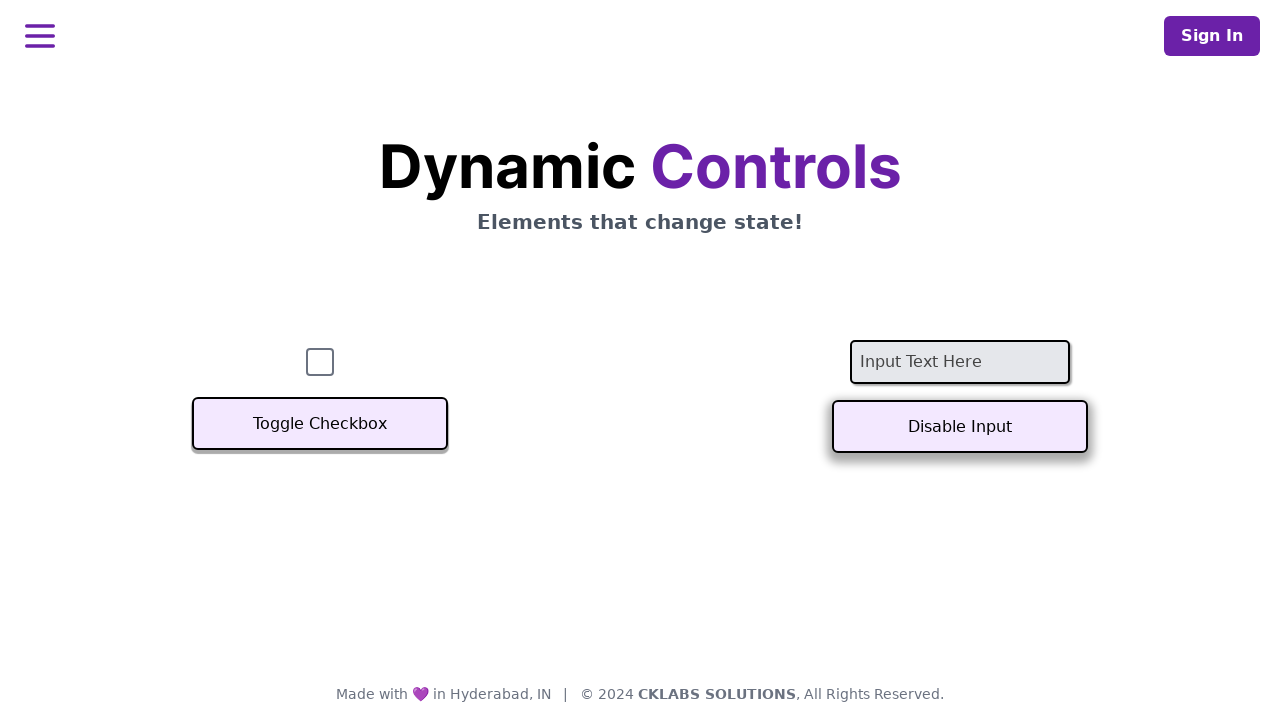

Typed 'Example text' into the enabled text field on #textInput
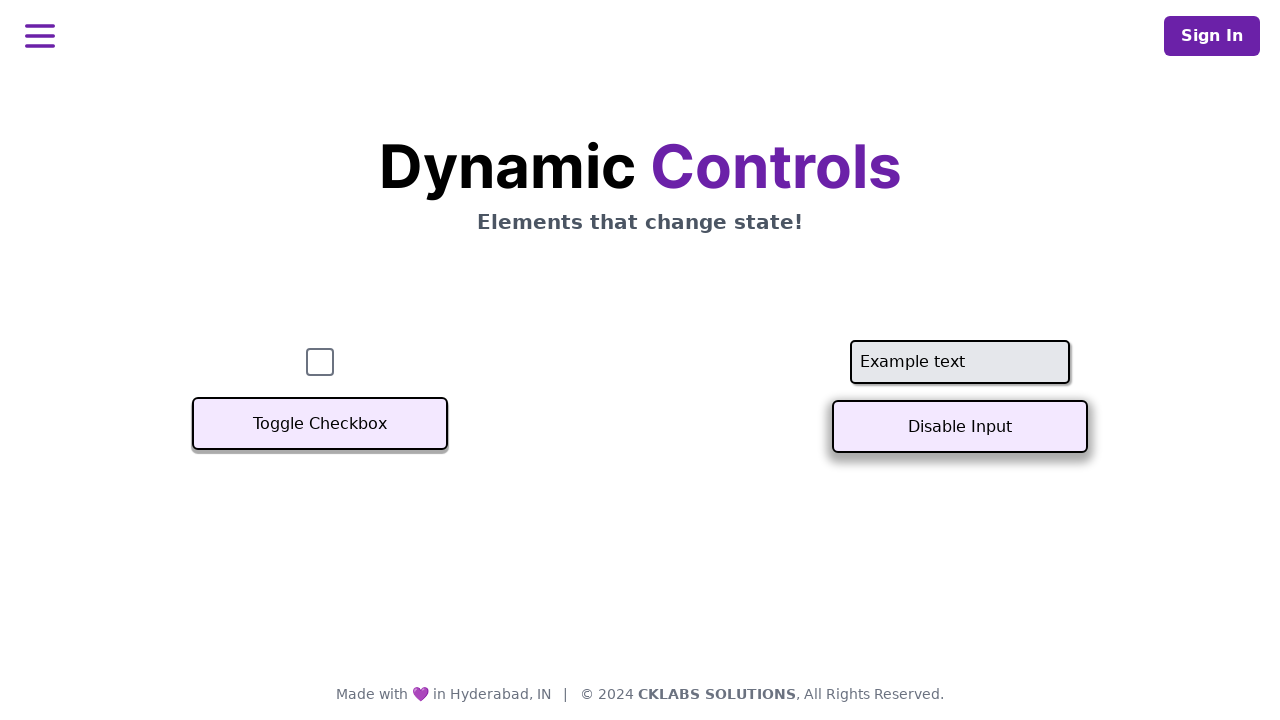

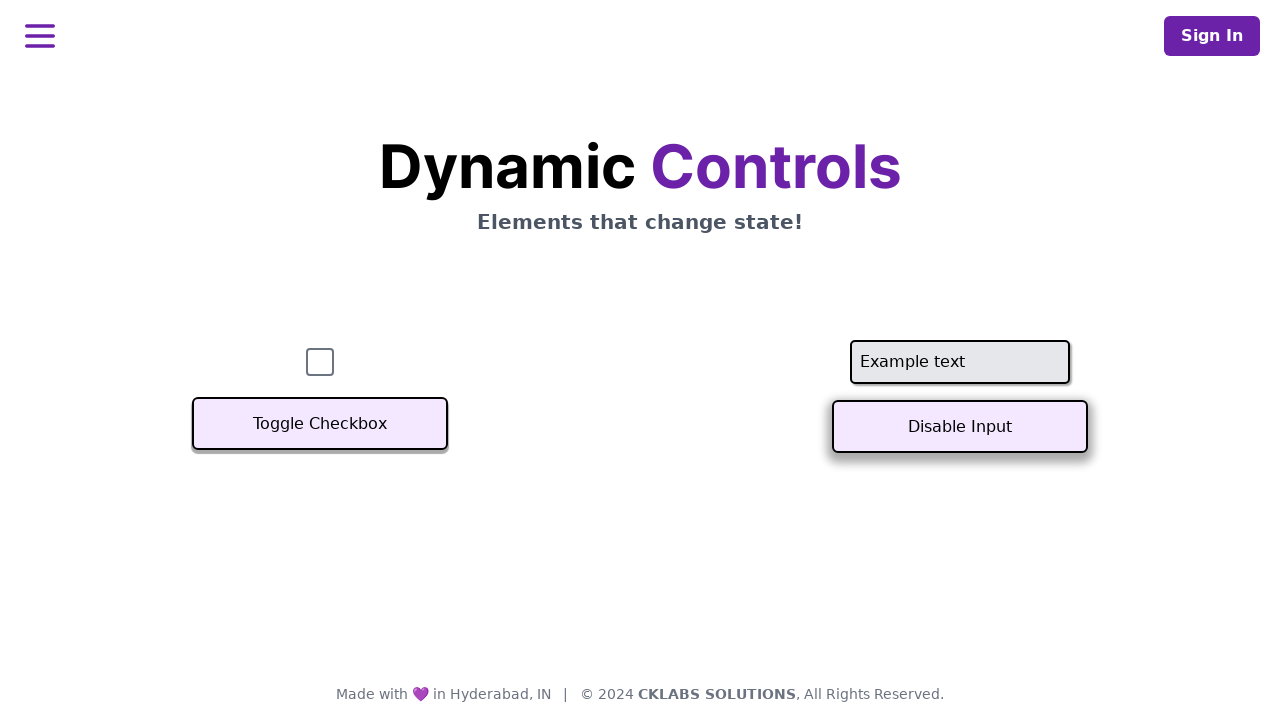